Tests cookie manipulation functionality by getting, deleting, and adding cookies on Yahoo Japan website

Starting URL: https://www.yahoo.co.jp/

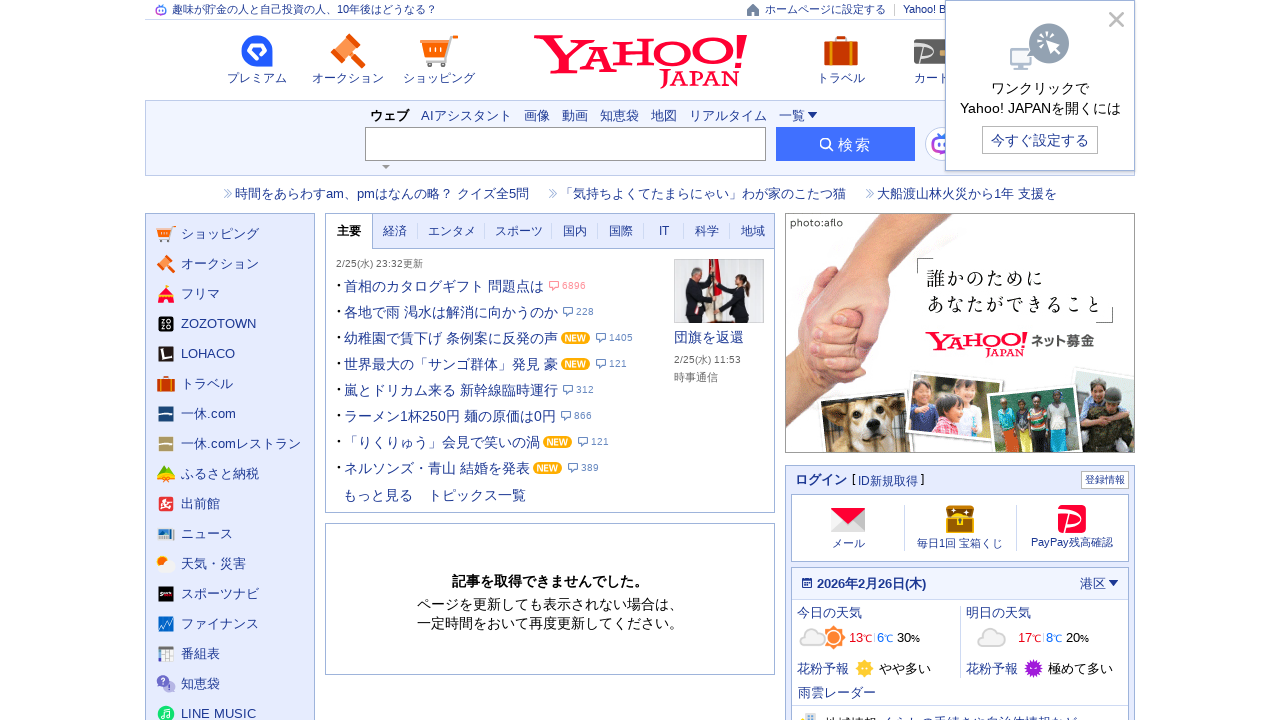

Retrieved all cookies from context
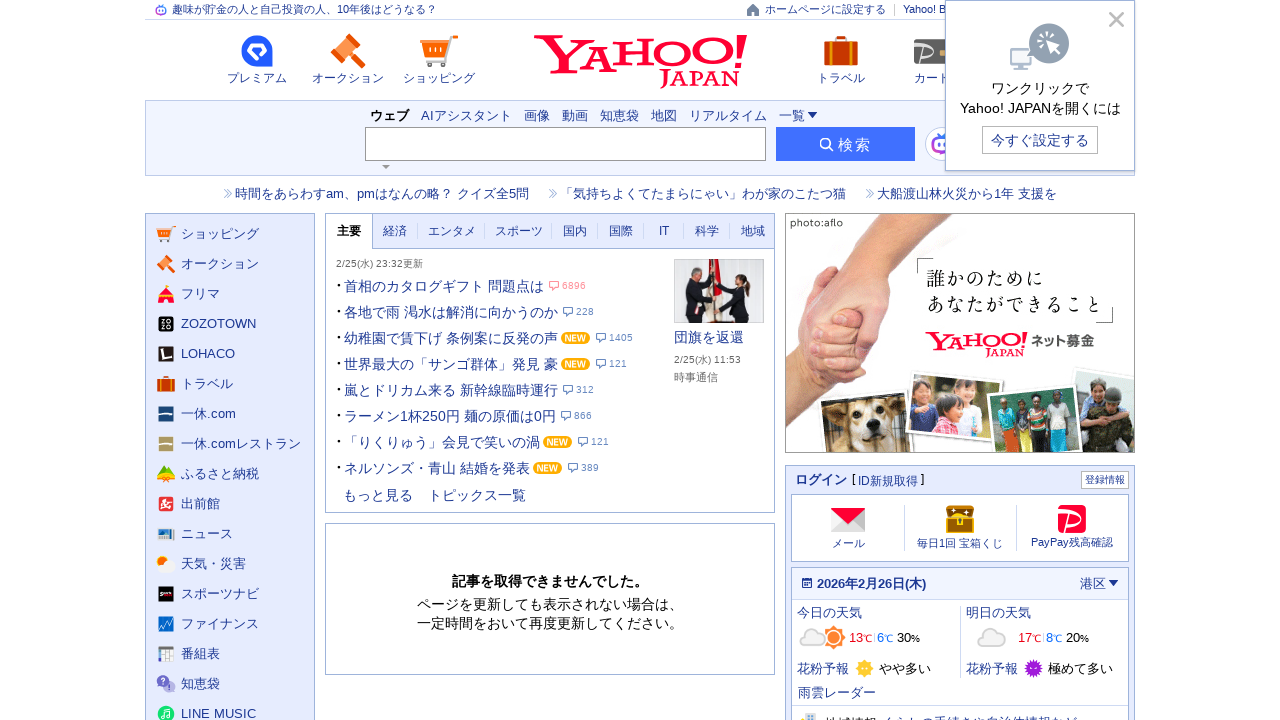

Created cookies dictionary for lookup
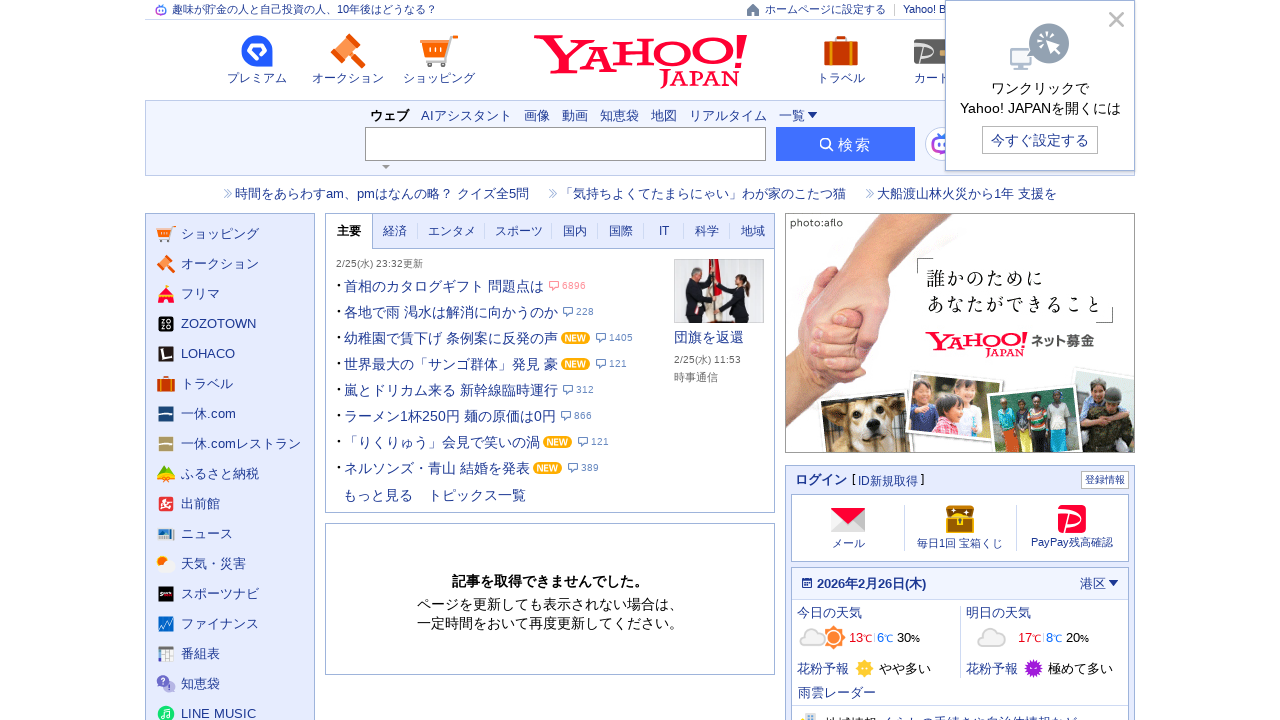

Found XA cookie, filtered it out from cookie list
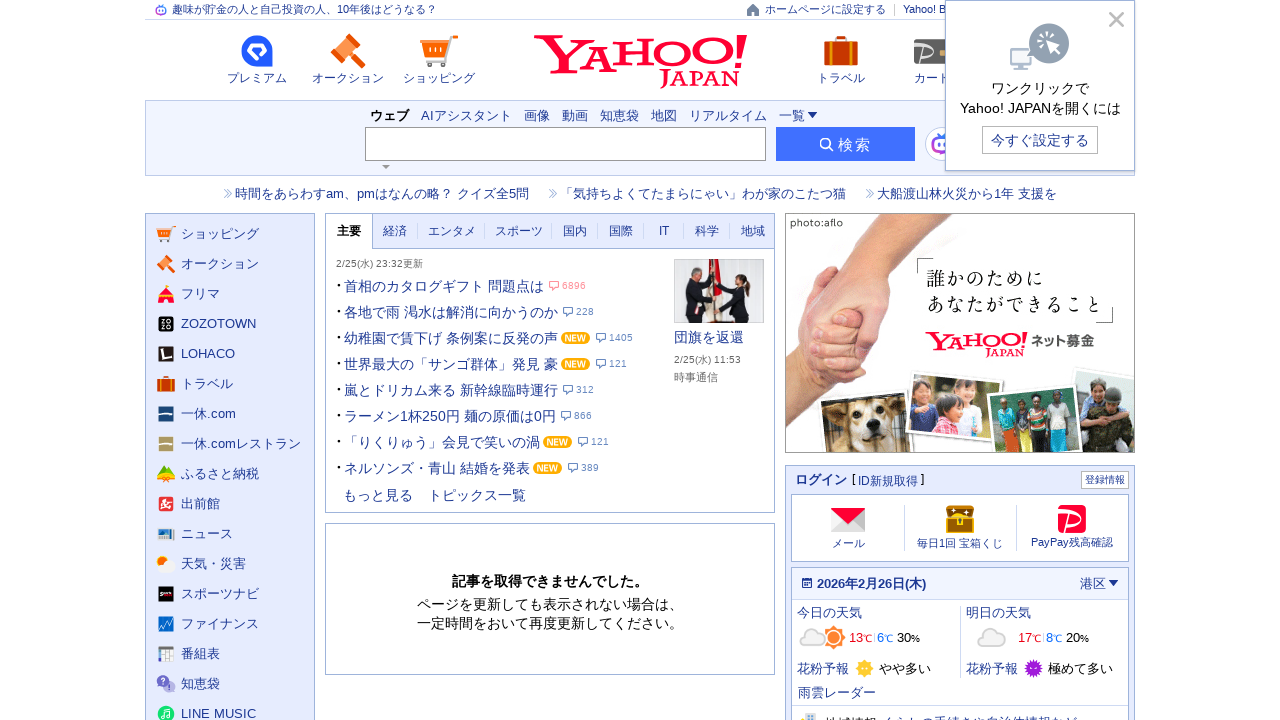

Cleared all cookies from context
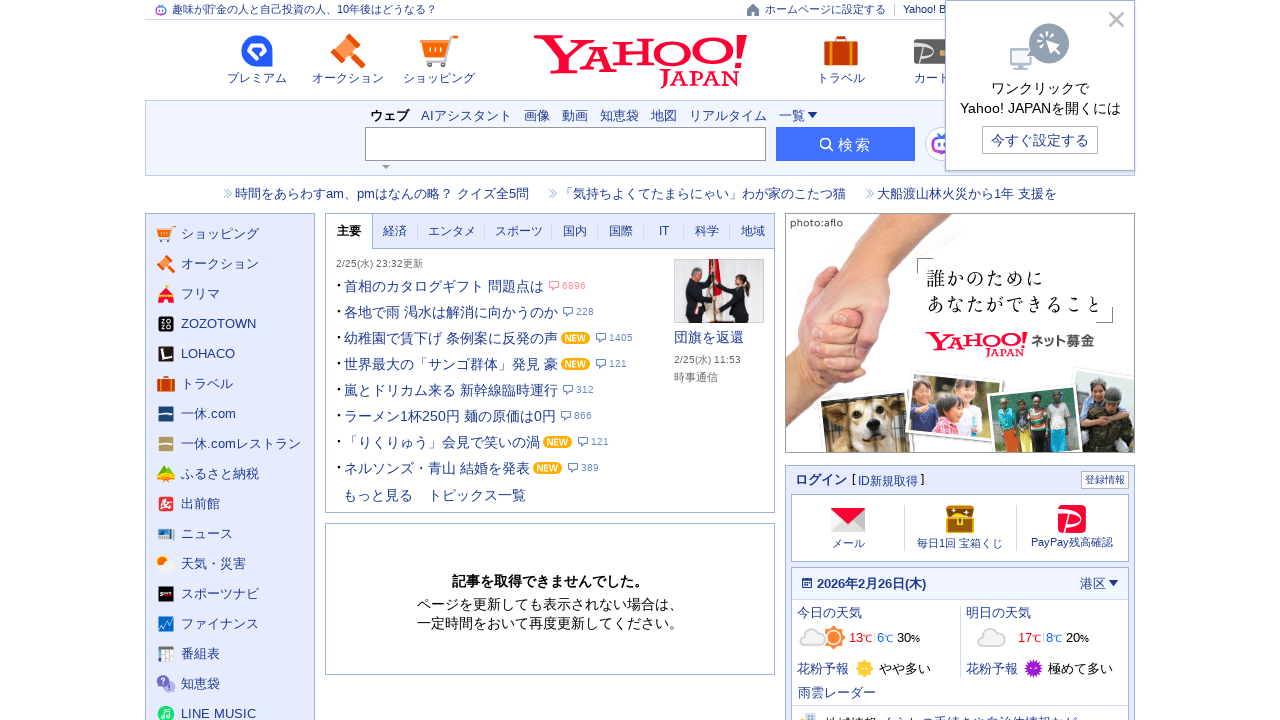

Re-added all cookies except XA
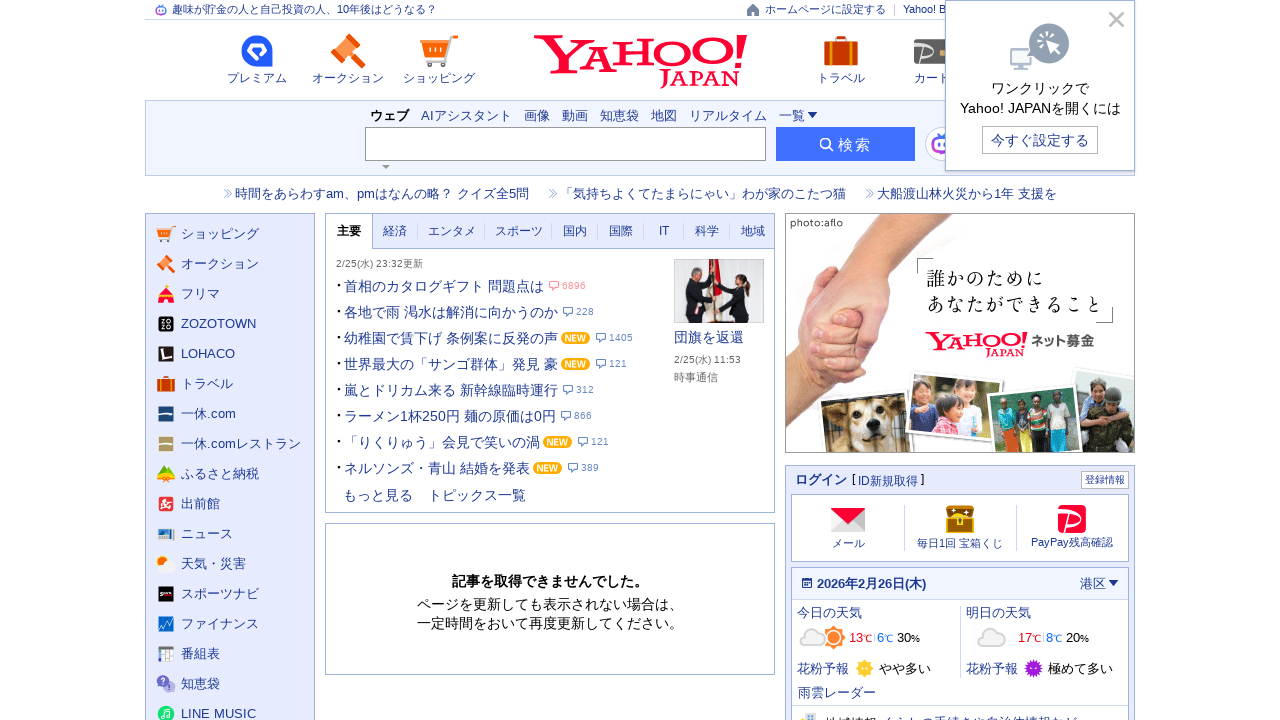

Cleared all cookies from context
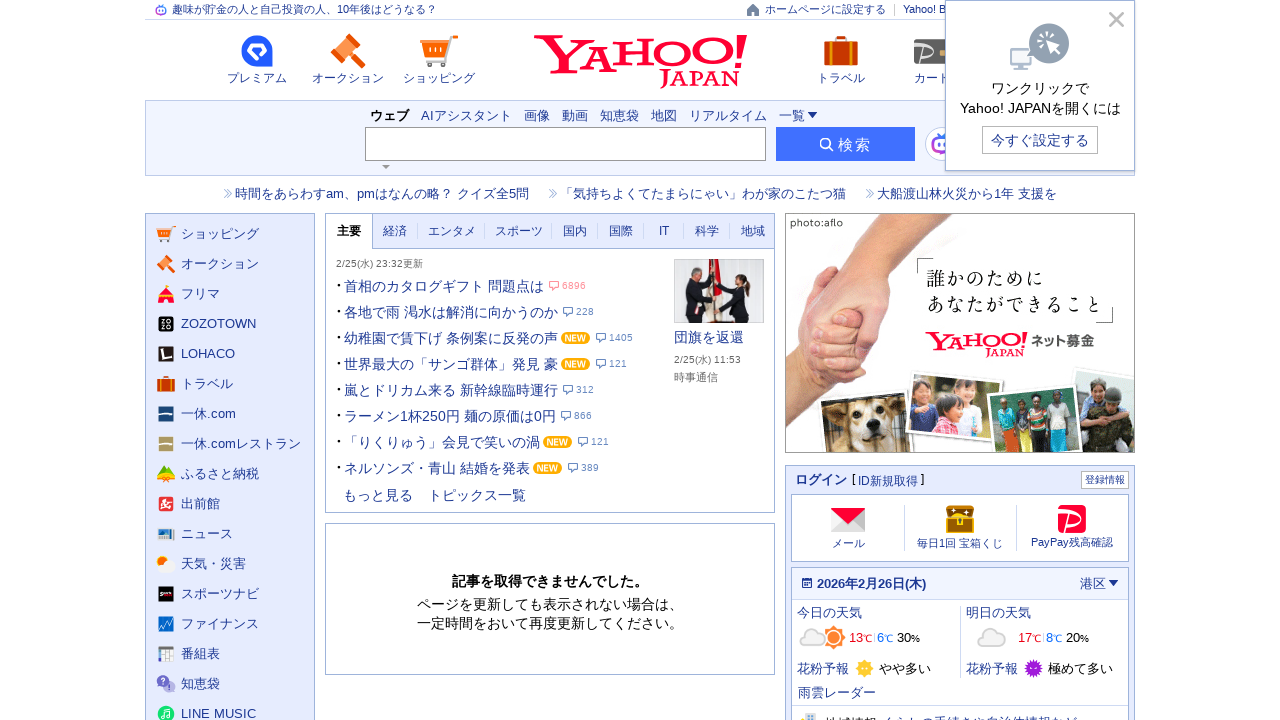

Added new test cookie 'new_cookie' with value 'Test!'
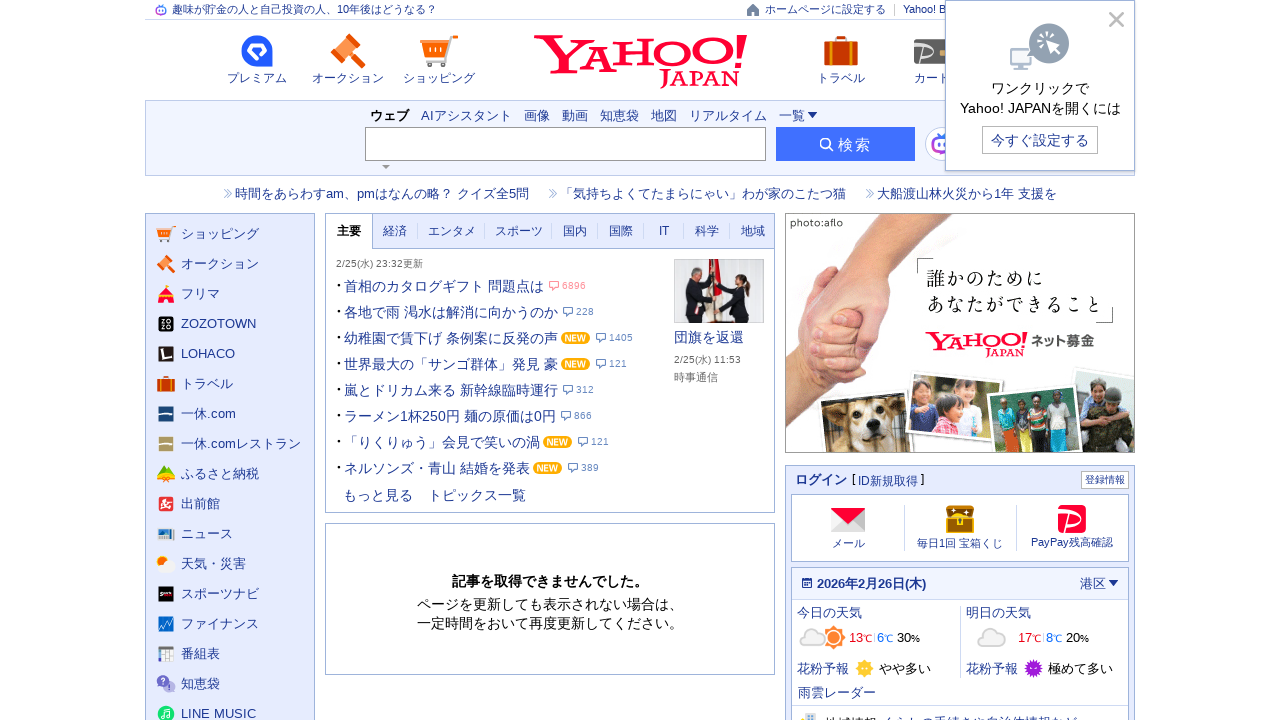

Reloaded page to apply cookie changes
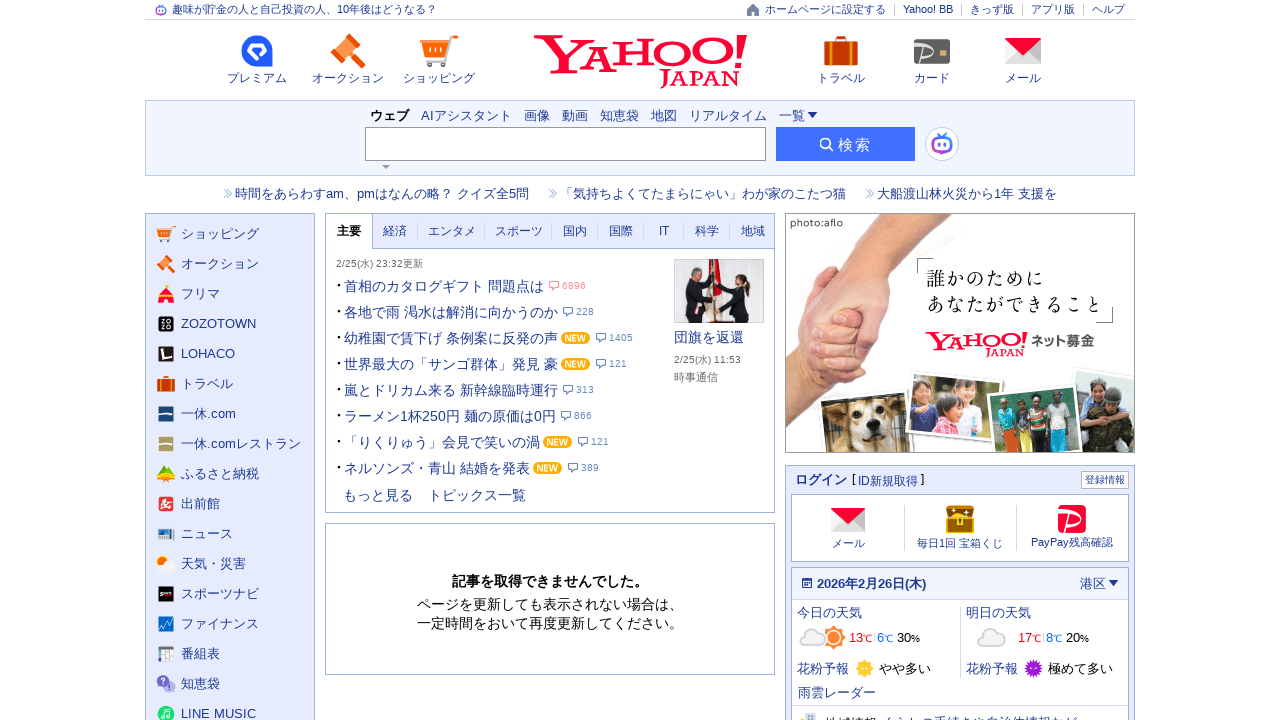

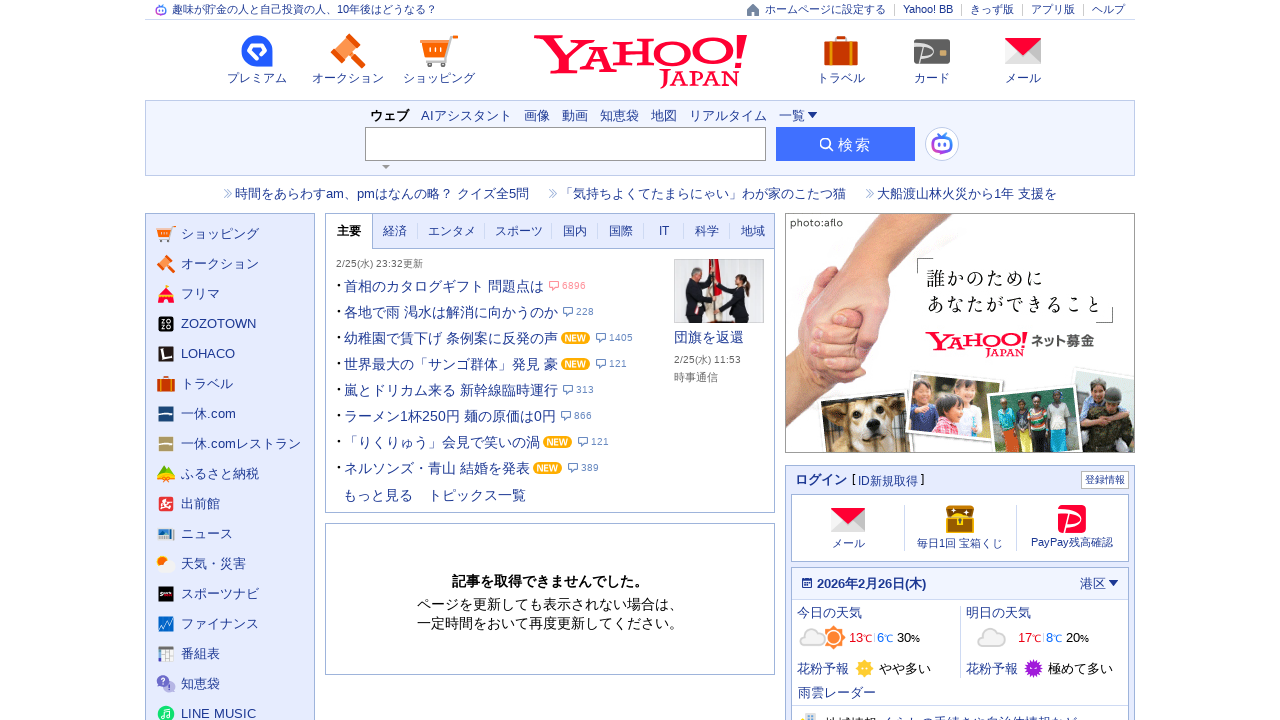